Tests that the browser back button works correctly with routing filters

Starting URL: https://demo.playwright.dev/todomvc

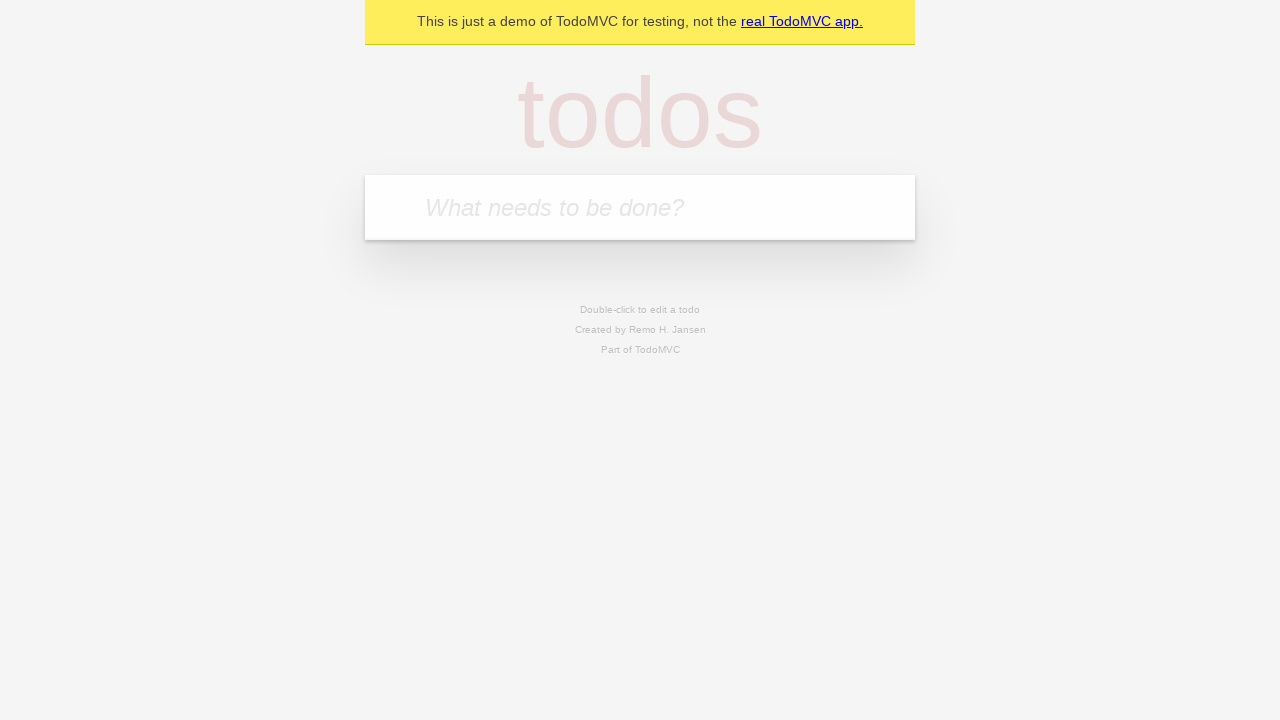

Filled todo input with 'buy some cheese' on internal:attr=[placeholder="What needs to be done?"i]
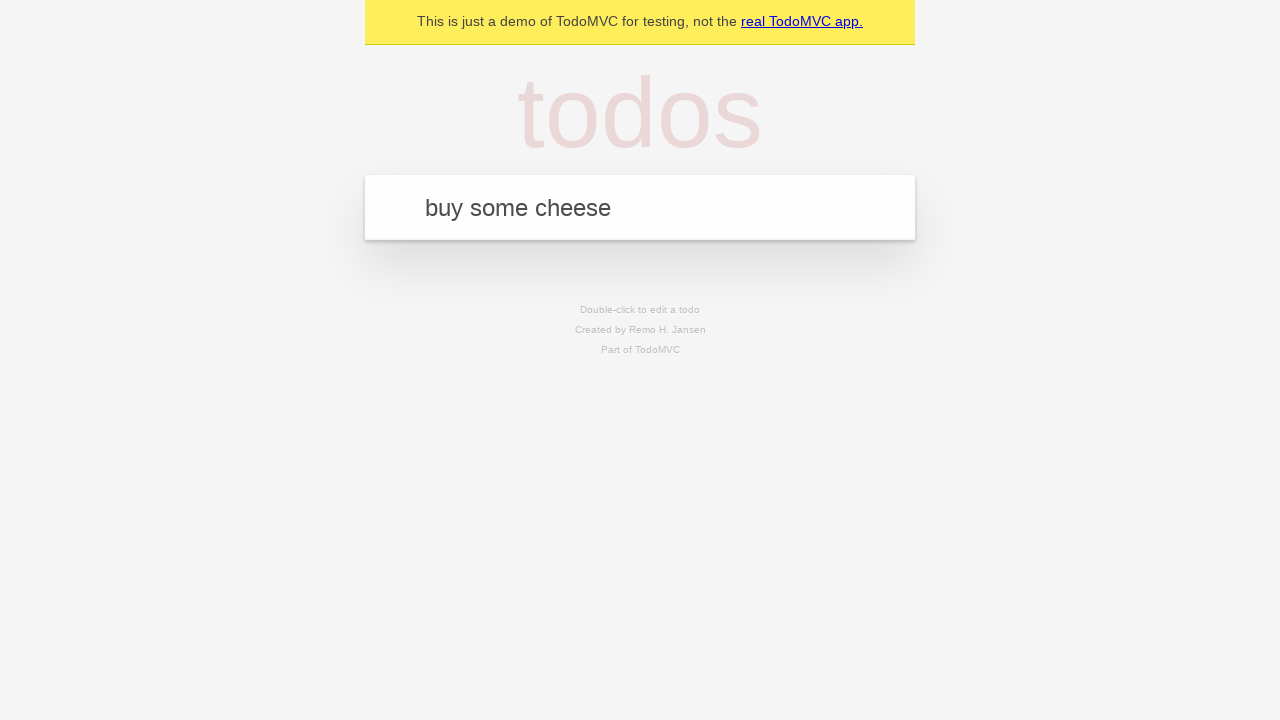

Pressed Enter to add first todo on internal:attr=[placeholder="What needs to be done?"i]
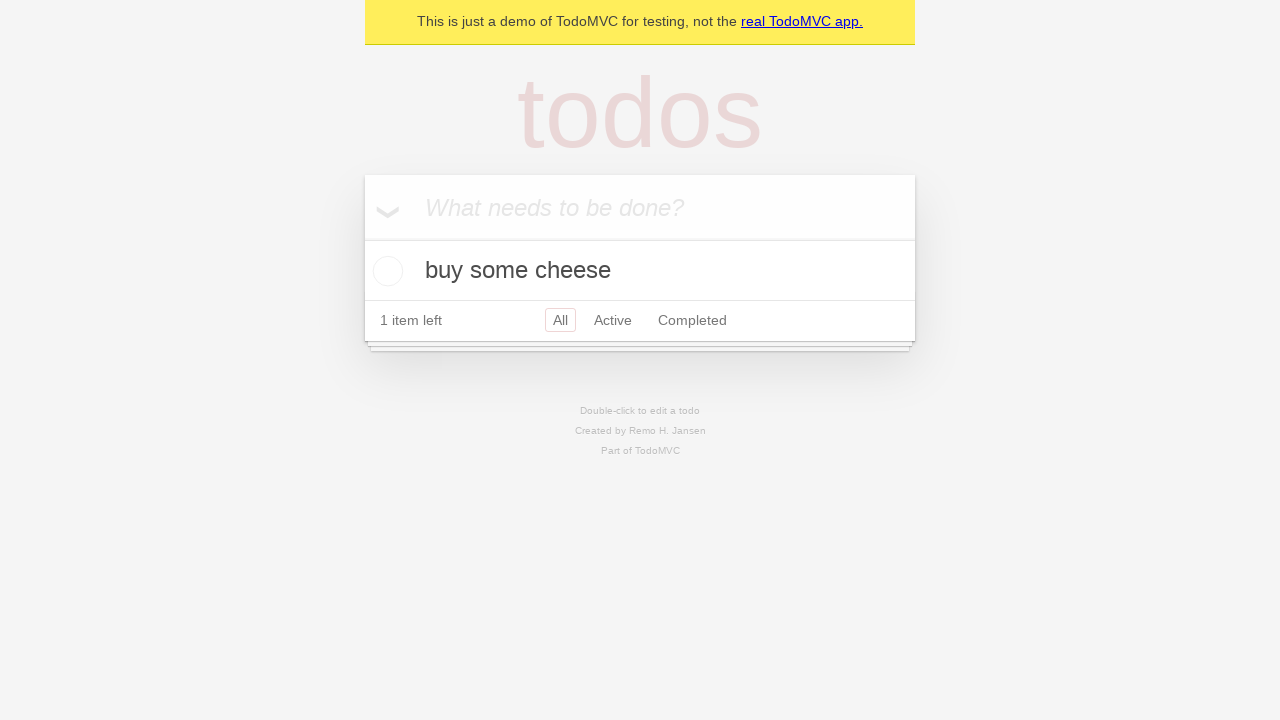

Filled todo input with 'feed the cat' on internal:attr=[placeholder="What needs to be done?"i]
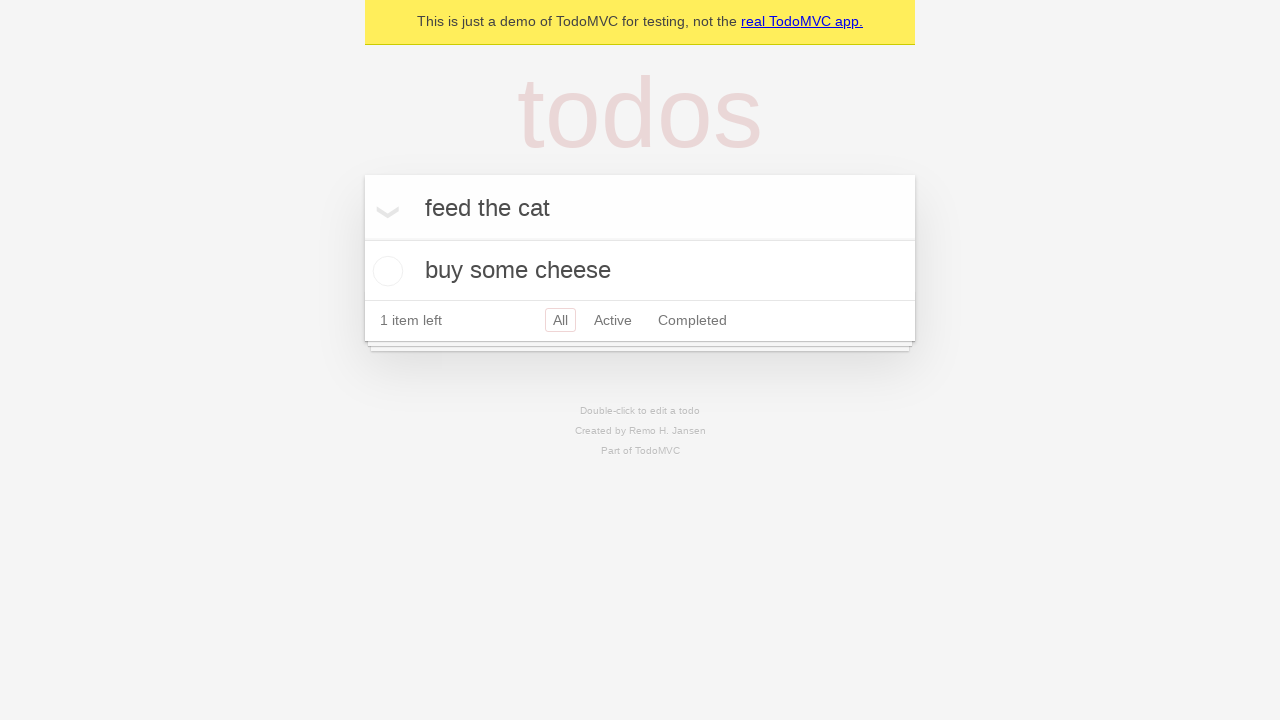

Pressed Enter to add second todo on internal:attr=[placeholder="What needs to be done?"i]
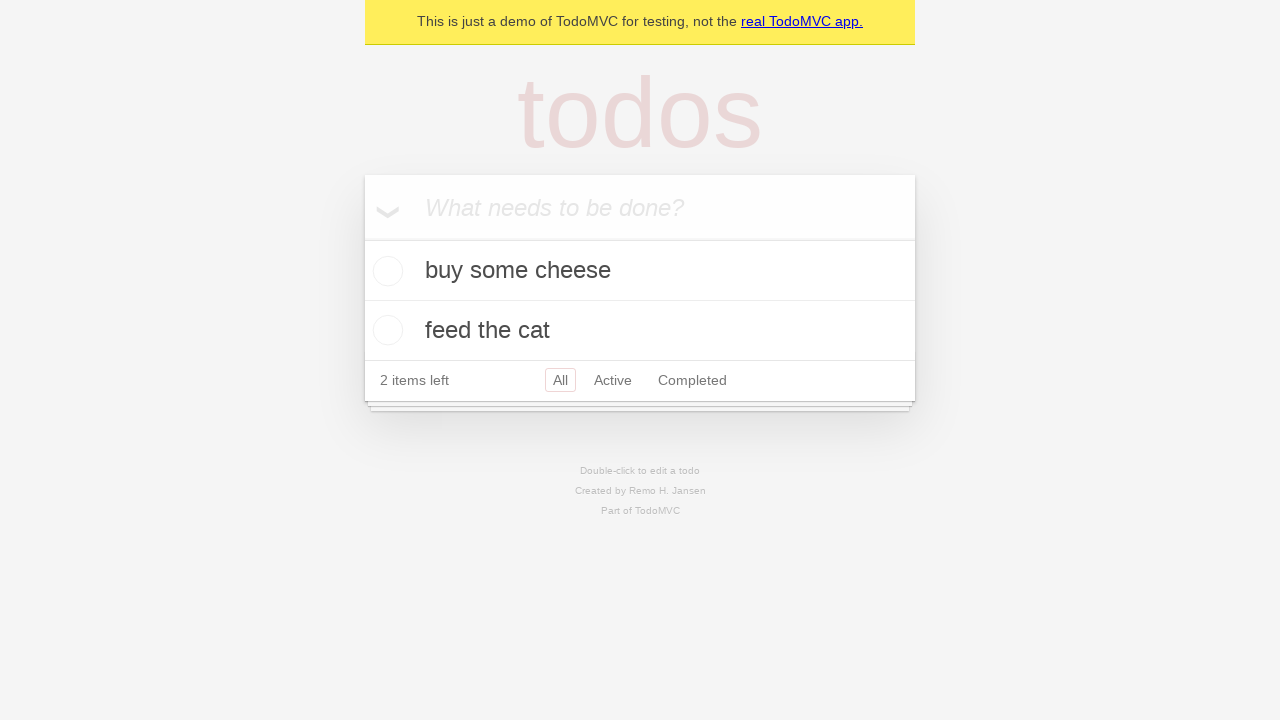

Filled todo input with 'book a doctors appointment' on internal:attr=[placeholder="What needs to be done?"i]
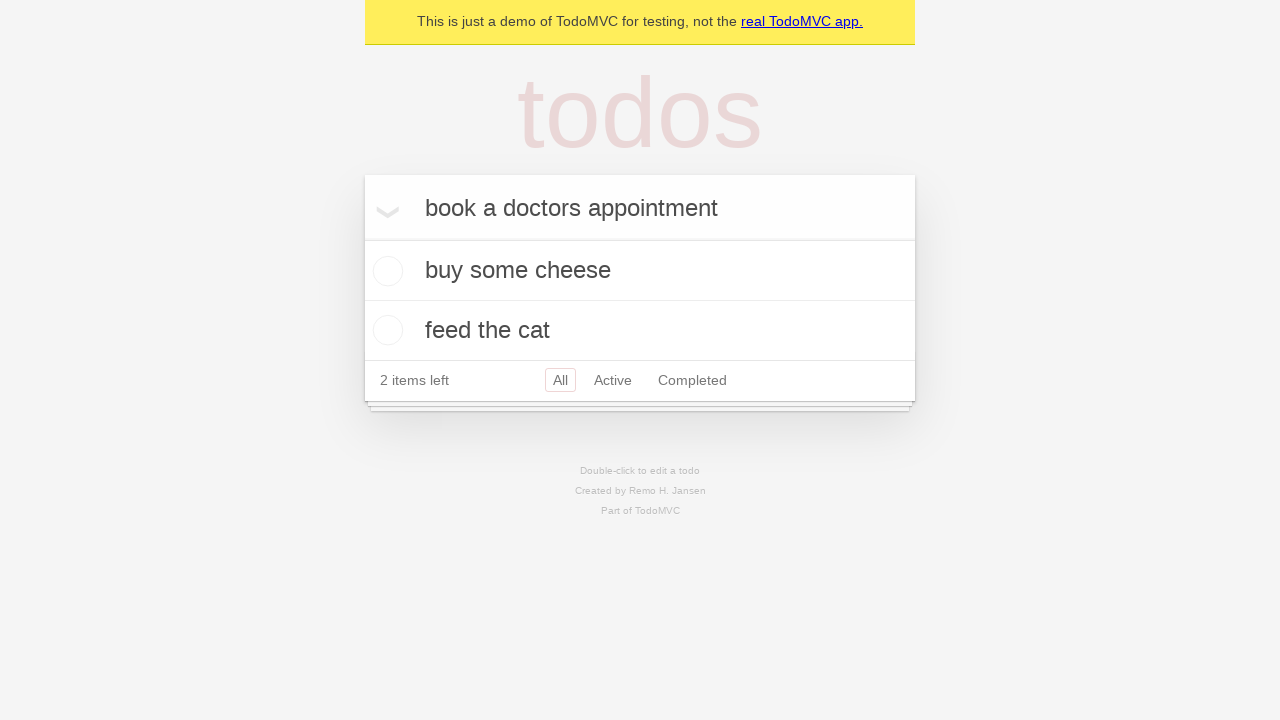

Pressed Enter to add third todo on internal:attr=[placeholder="What needs to be done?"i]
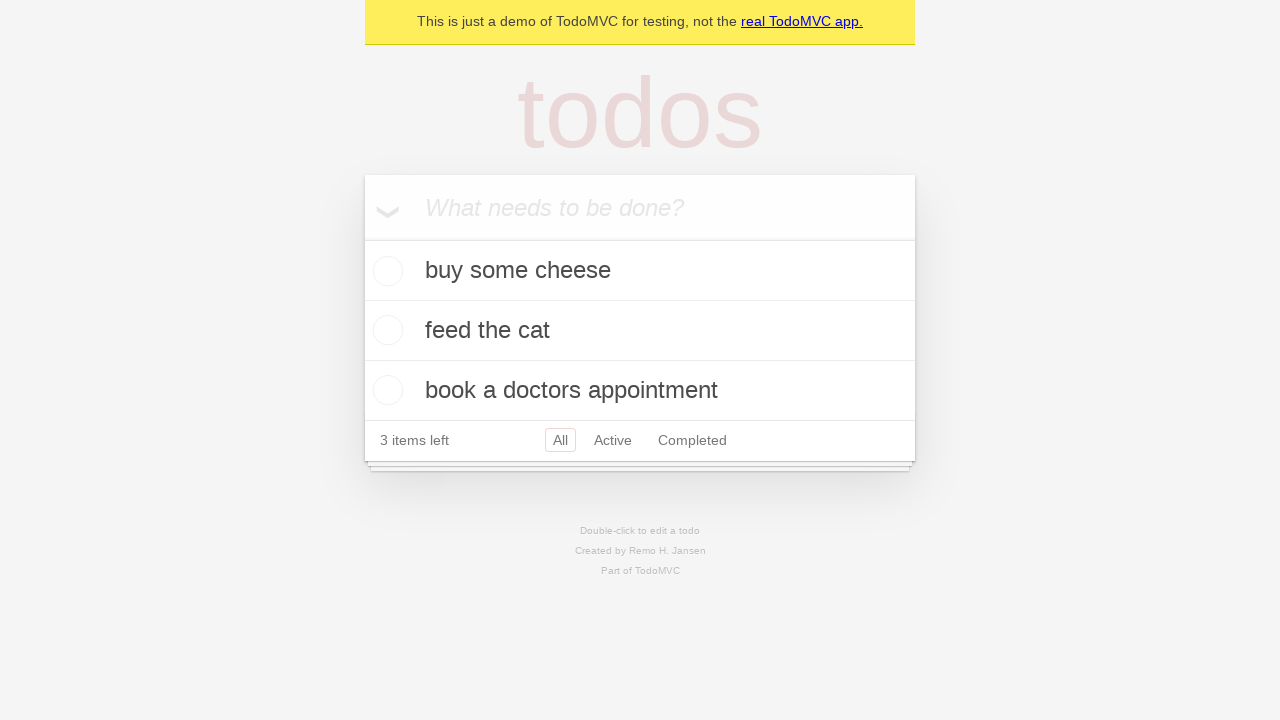

Checked the second todo item to mark as complete at (385, 330) on [data-testid='todo-item'] >> nth=1 >> internal:role=checkbox
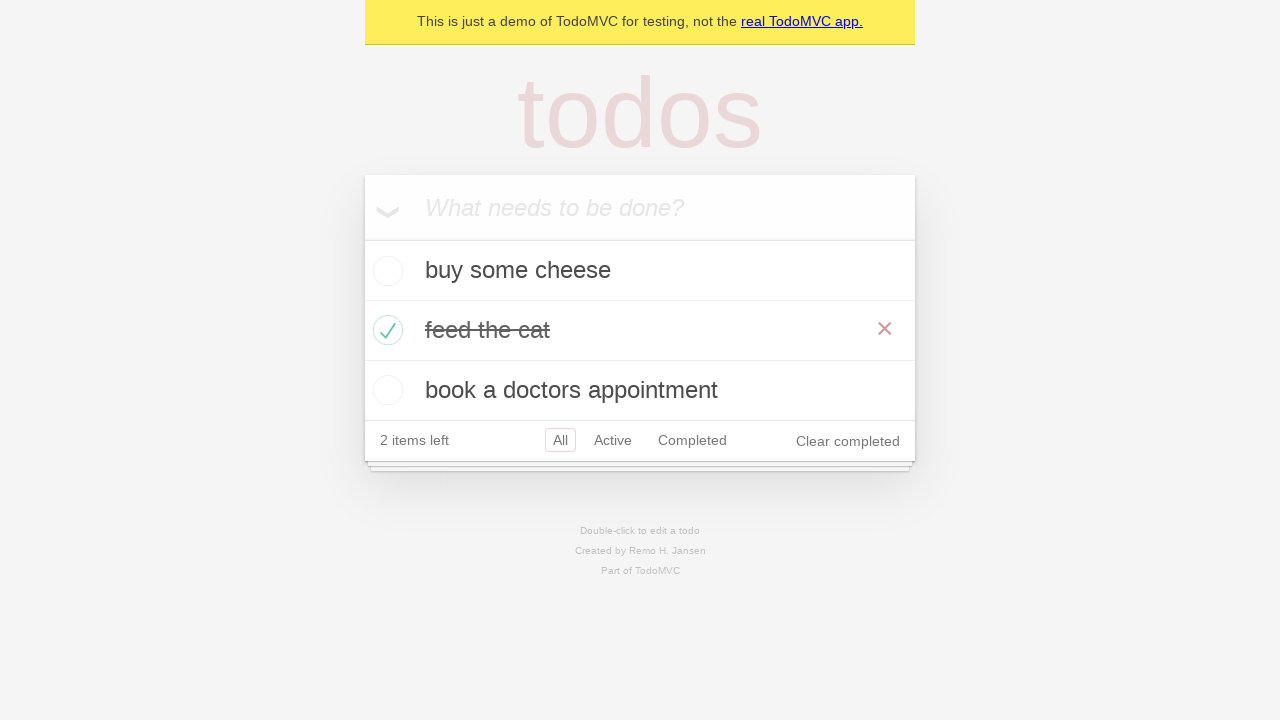

Clicked 'All' filter link at (560, 440) on internal:role=link[name="All"i]
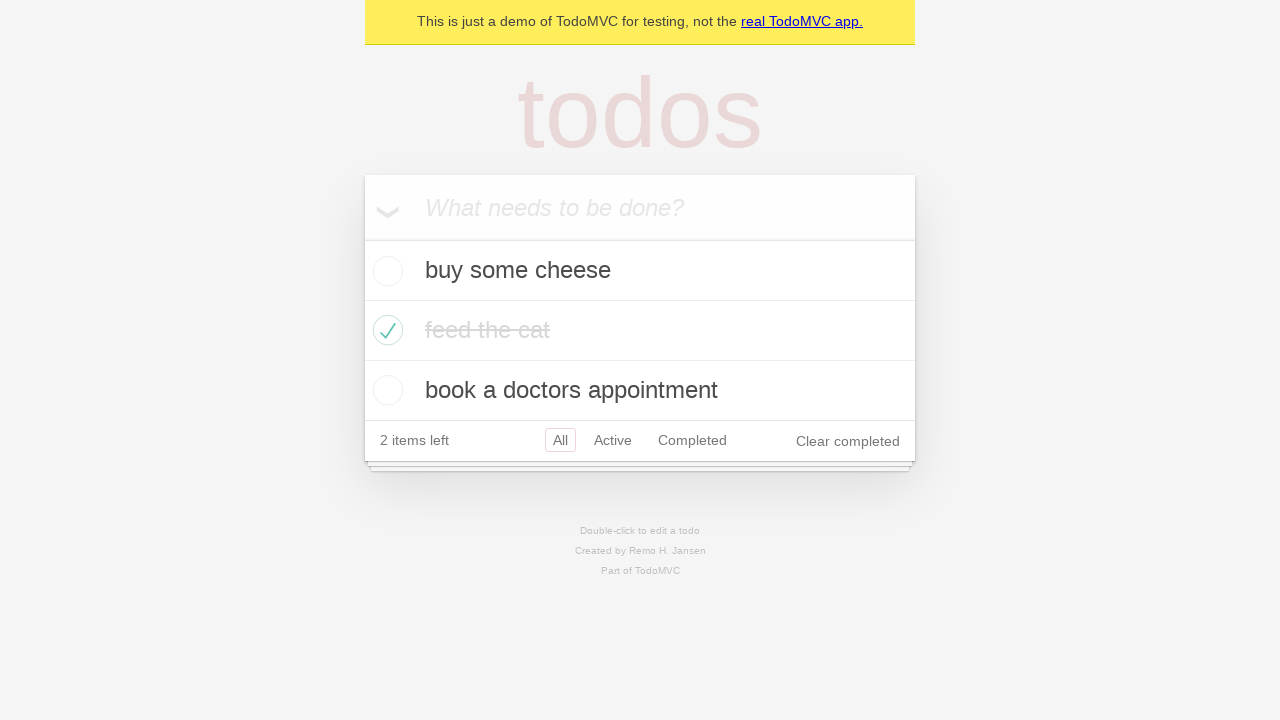

Clicked 'Active' filter link at (613, 440) on internal:role=link[name="Active"i]
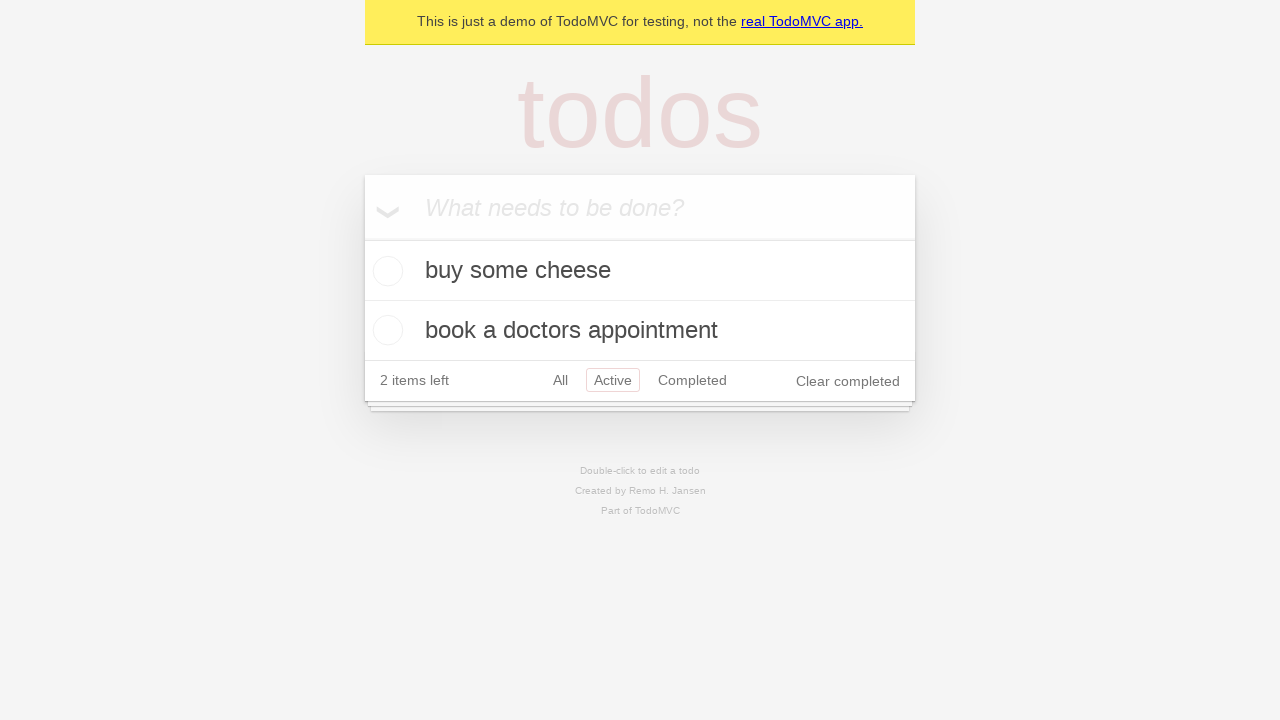

Clicked 'Completed' filter link at (692, 380) on internal:role=link[name="Completed"i]
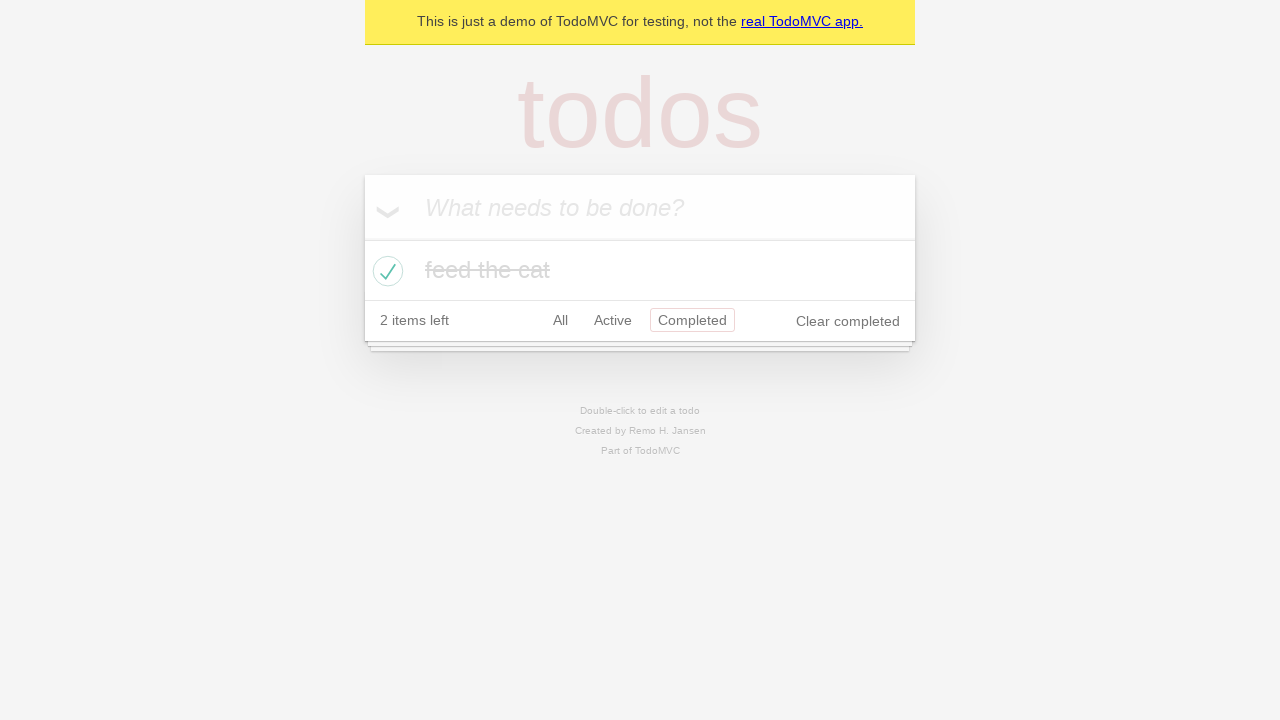

Navigated back using browser back button (back to Active filter)
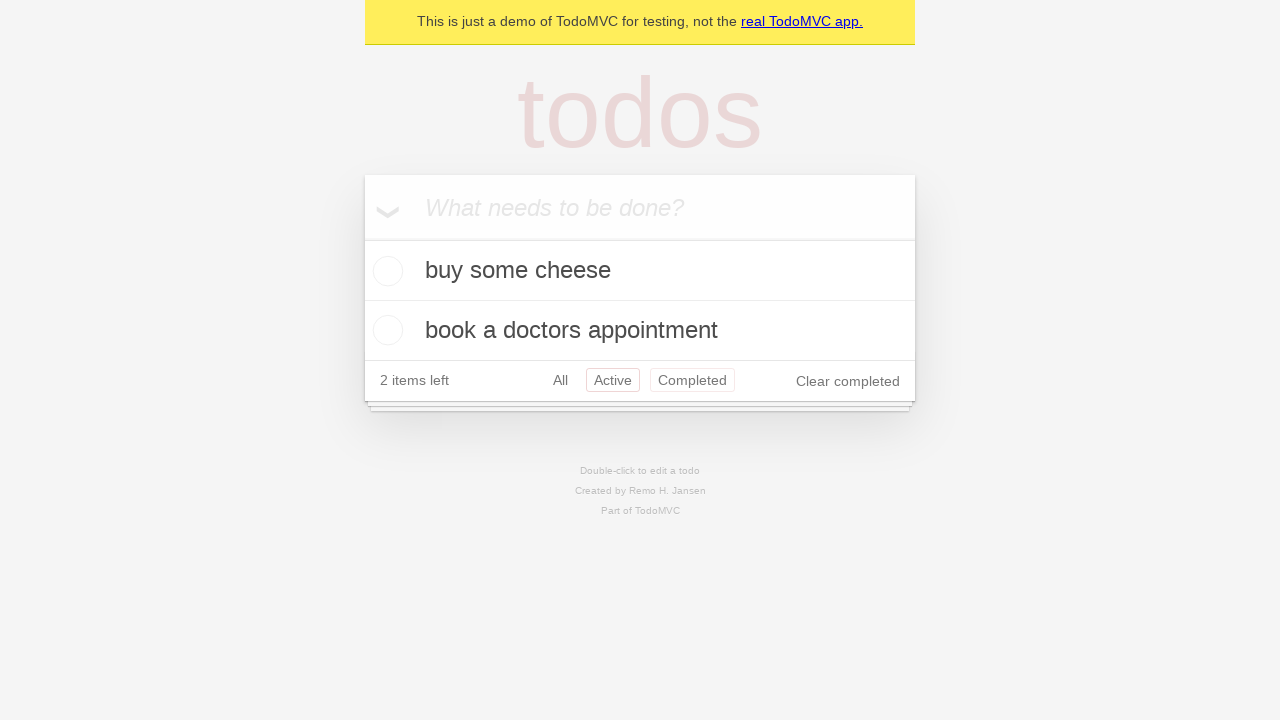

Navigated back using browser back button (back to All filter)
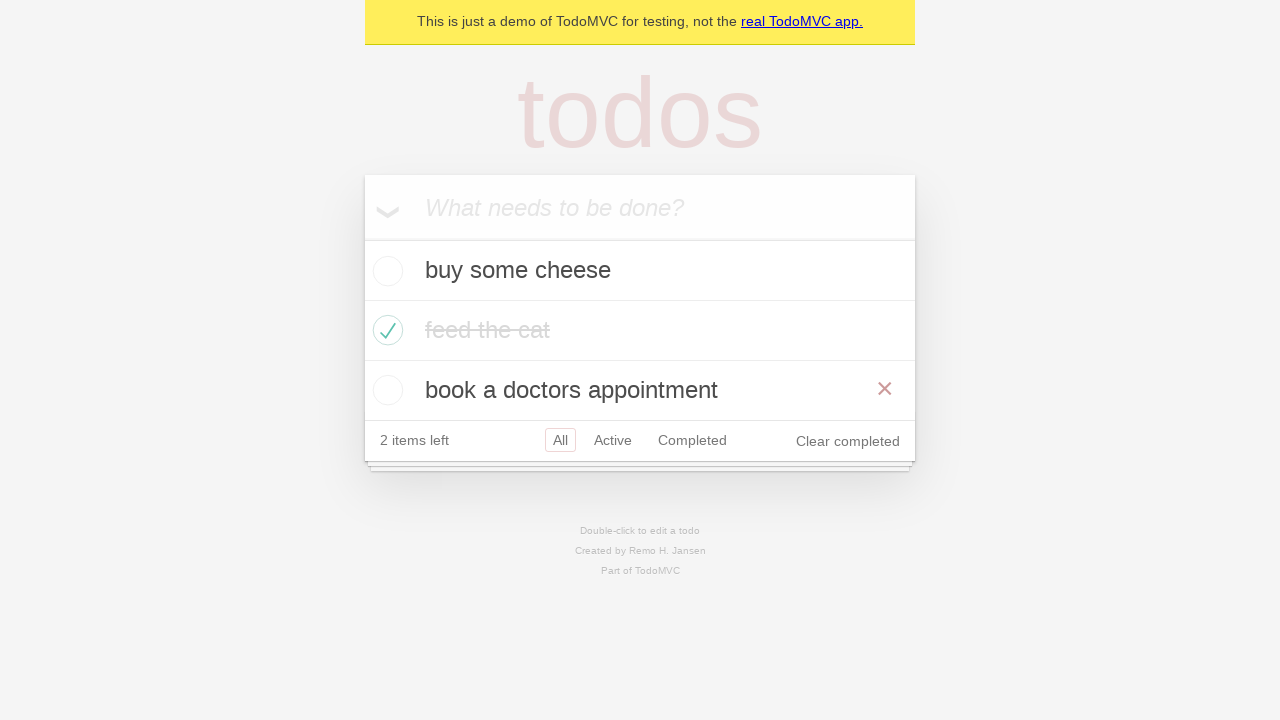

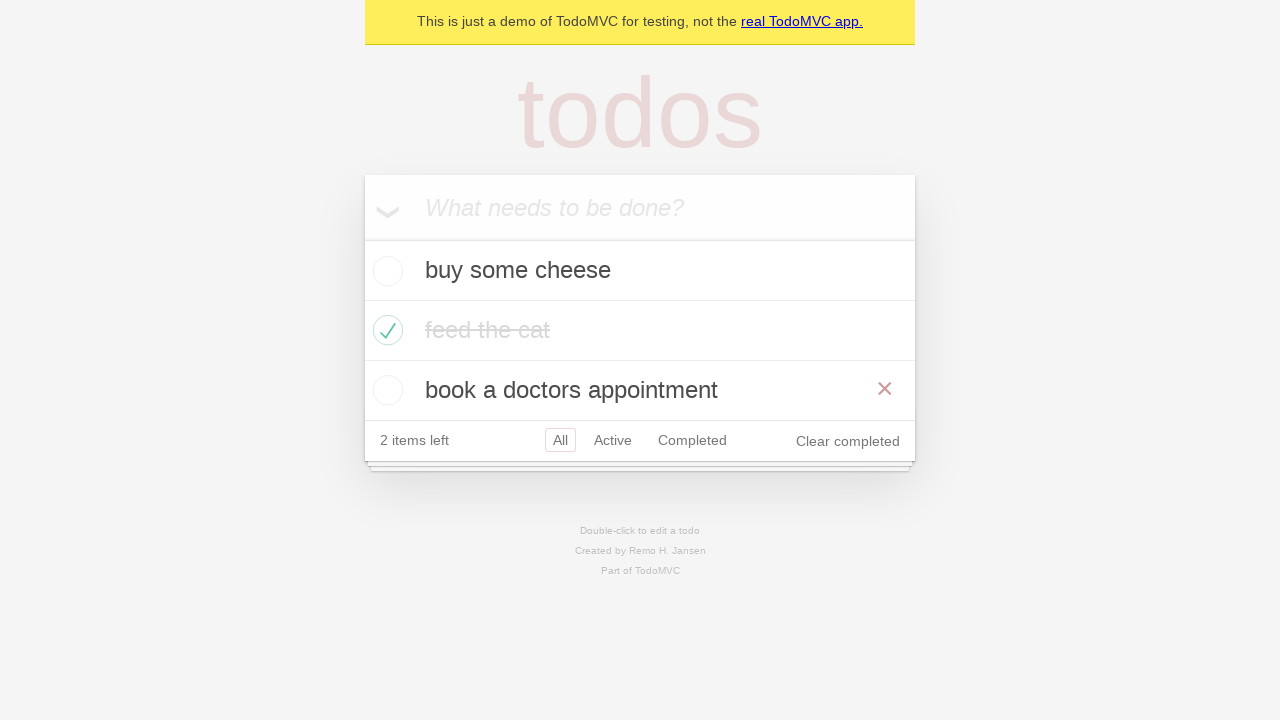